Navigates to Python.org and clicks on the events section to view upcoming events

Starting URL: https://www.python.org/

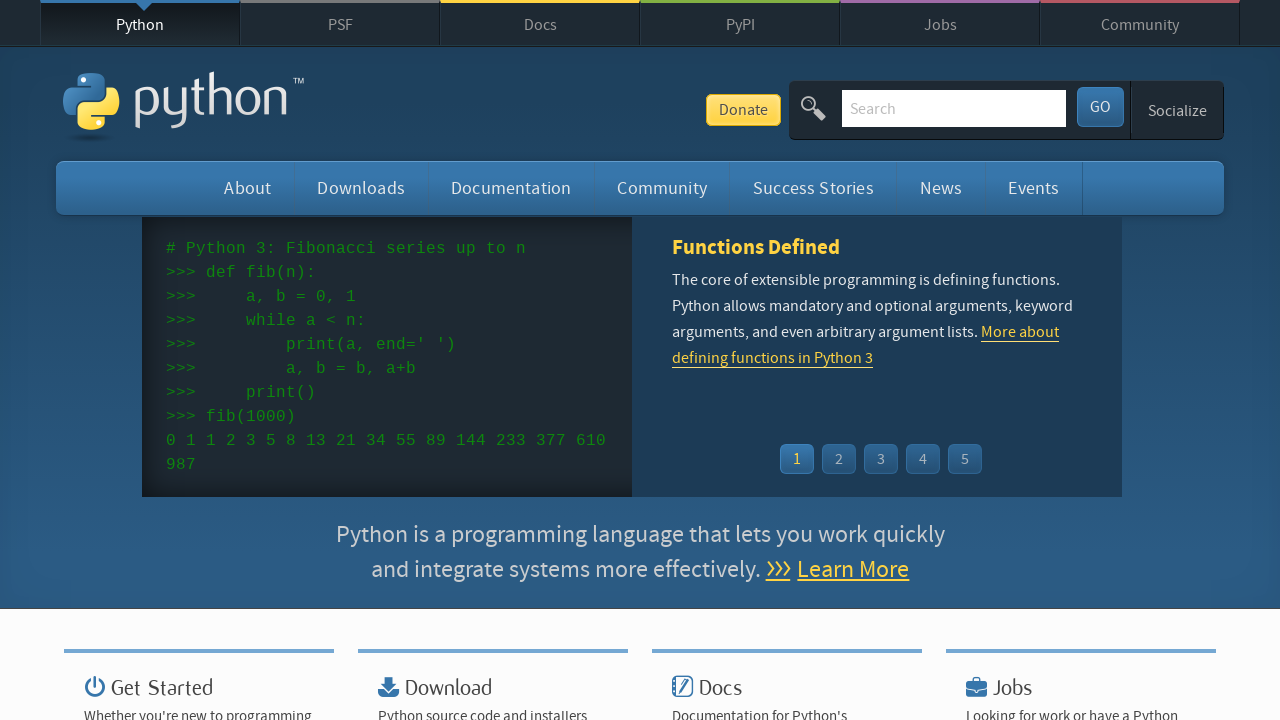

Clicked on the events section at (1034, 188) on #events
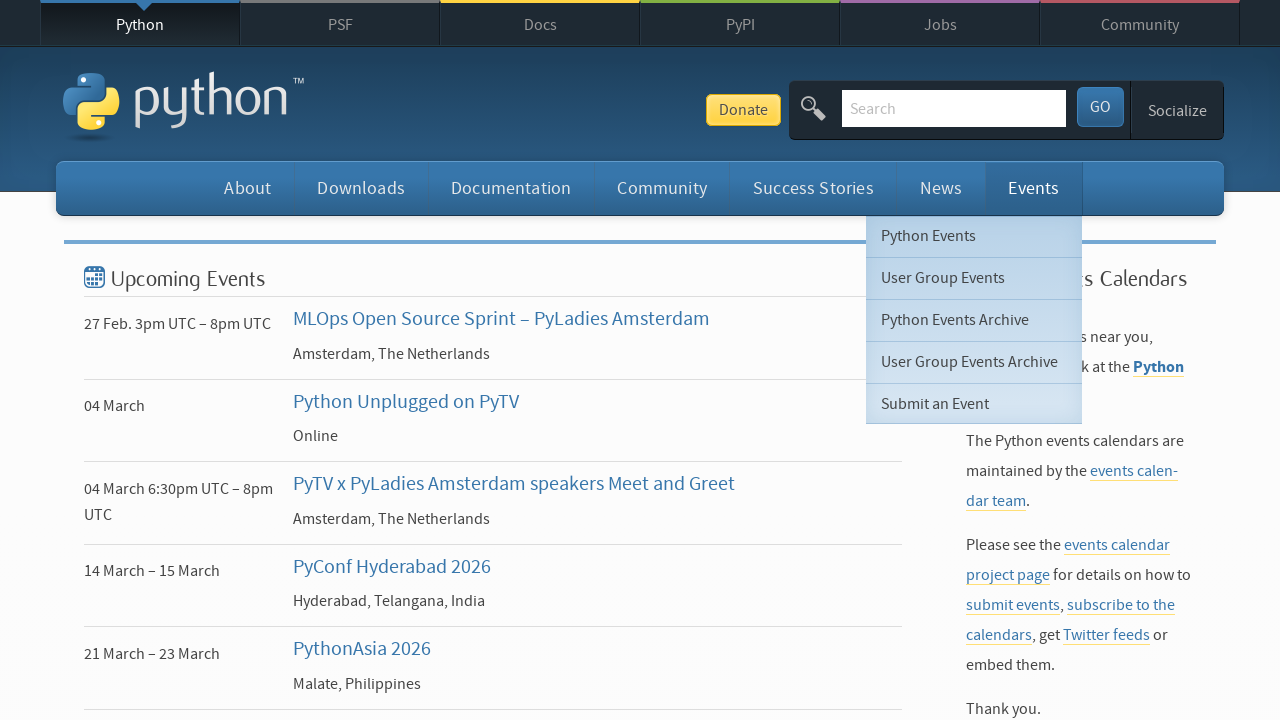

Events list became visible
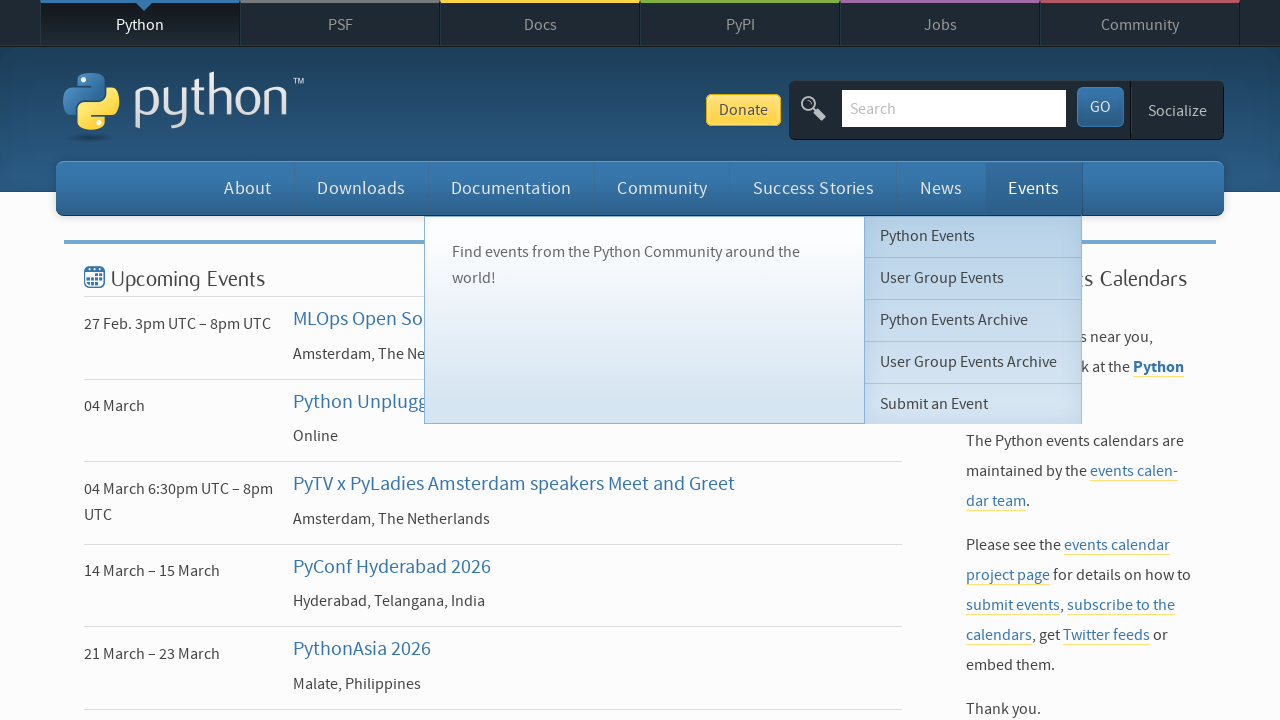

Event time information loaded
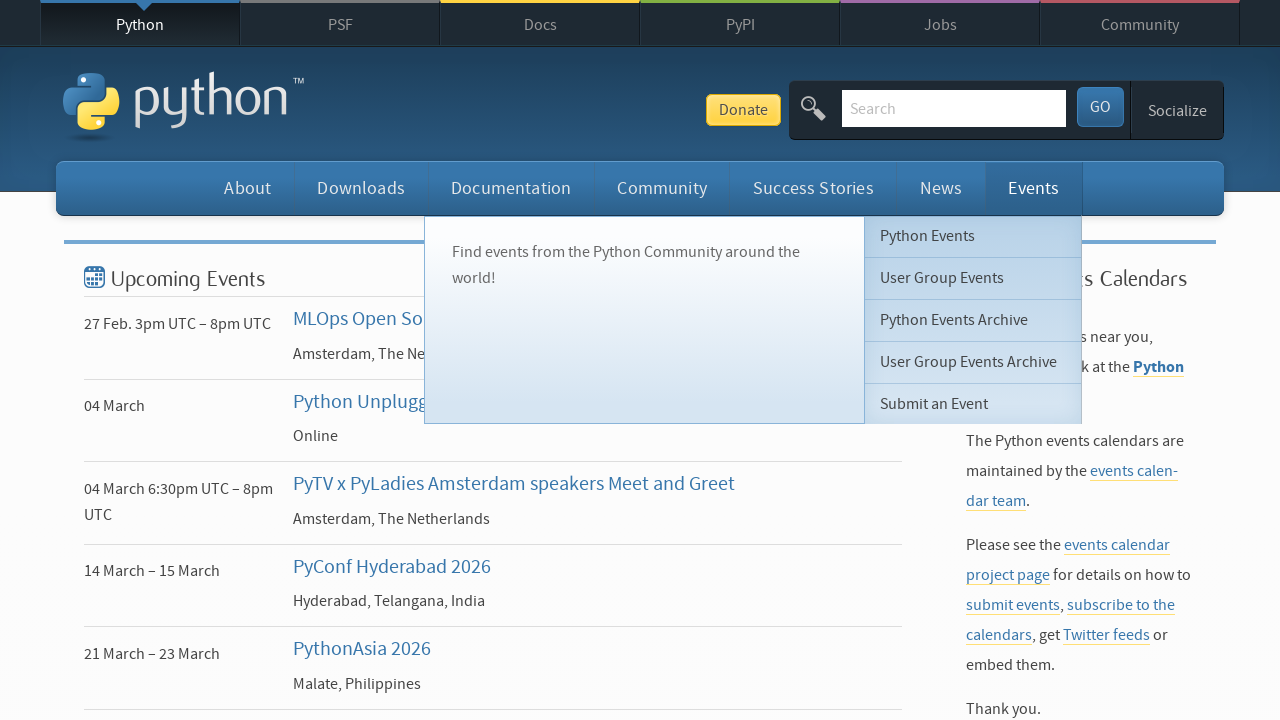

Event titles loaded
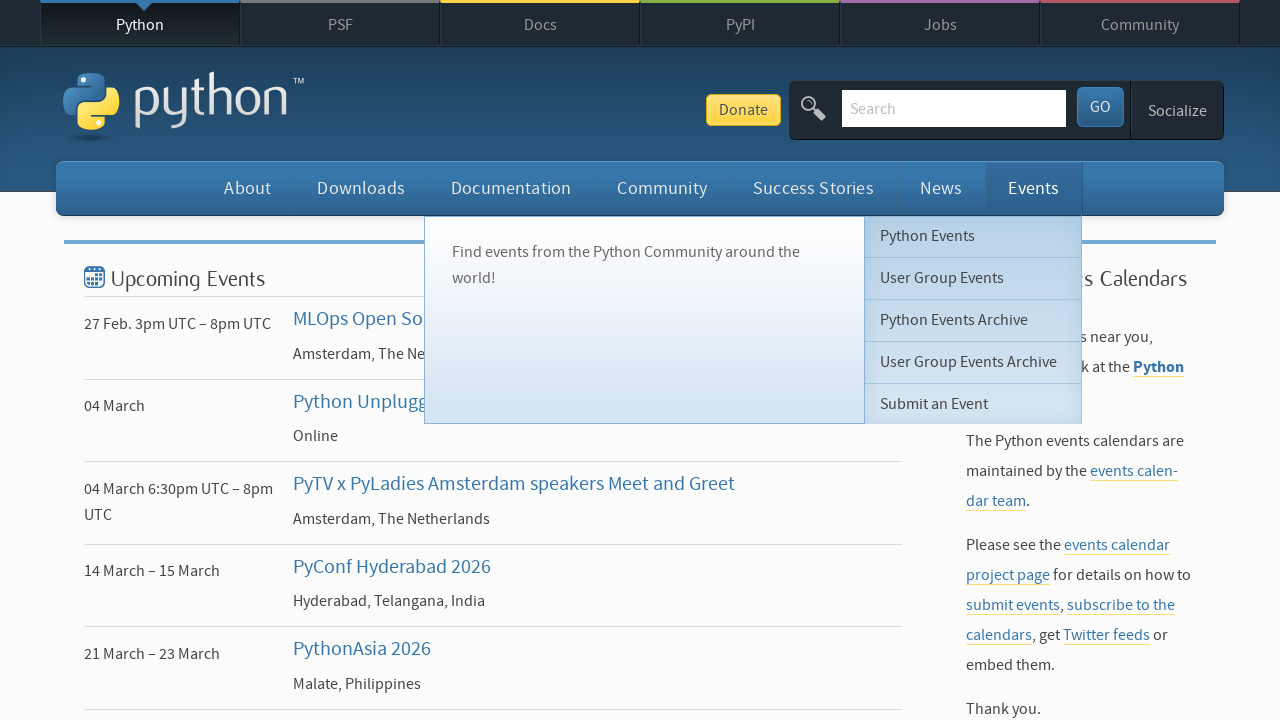

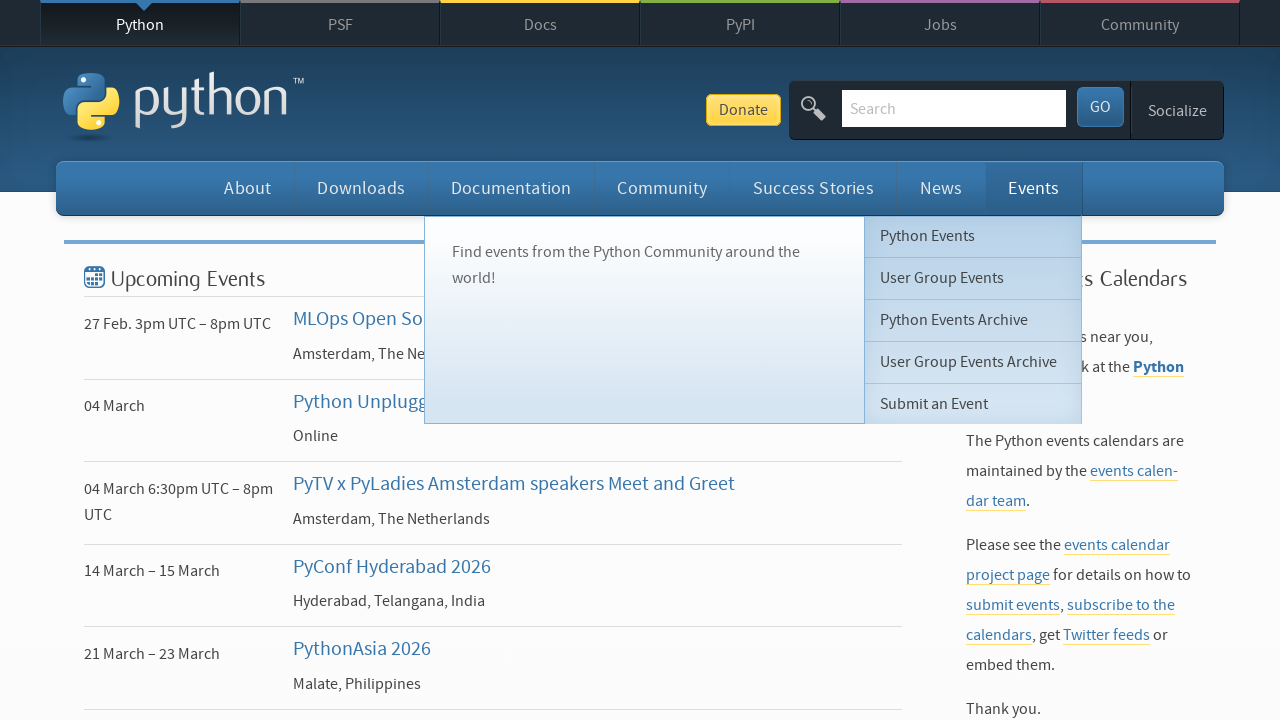